Tests button clicking functionality by navigating to a buttons demo page and clicking a specific button element

Starting URL: https://automationtesting.co.uk/buttons.html

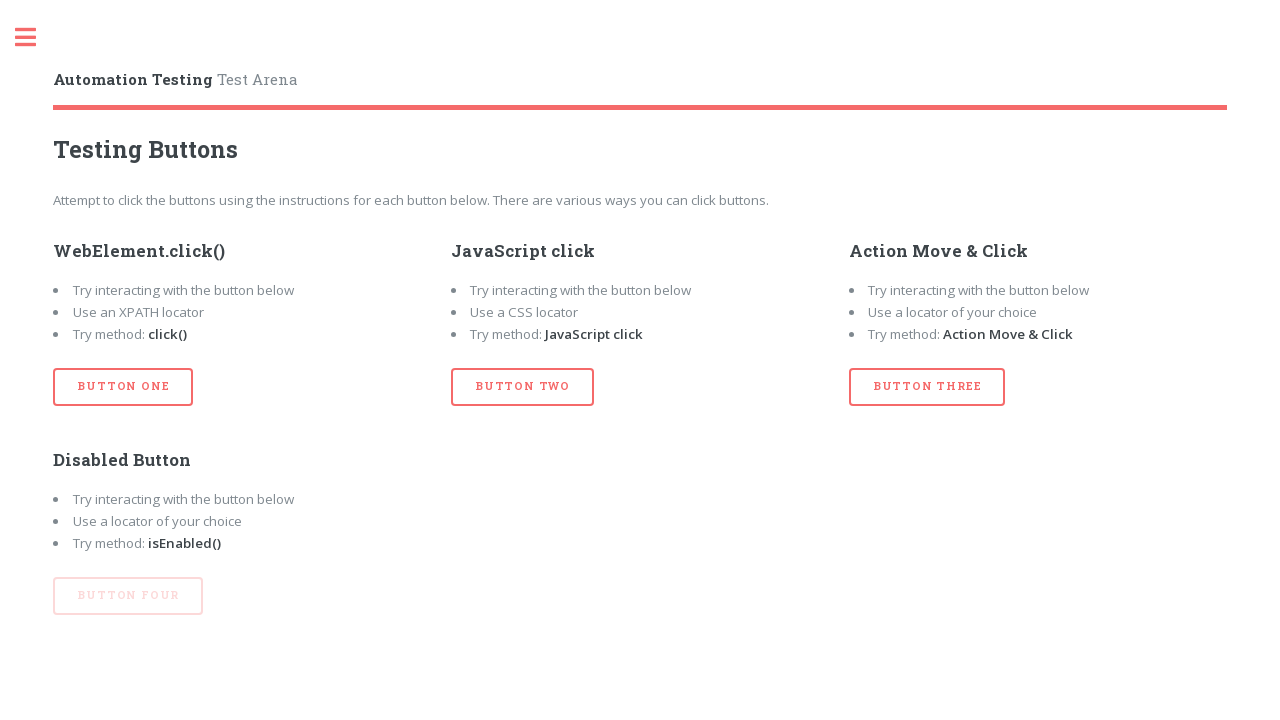

Navigated to buttons demo page
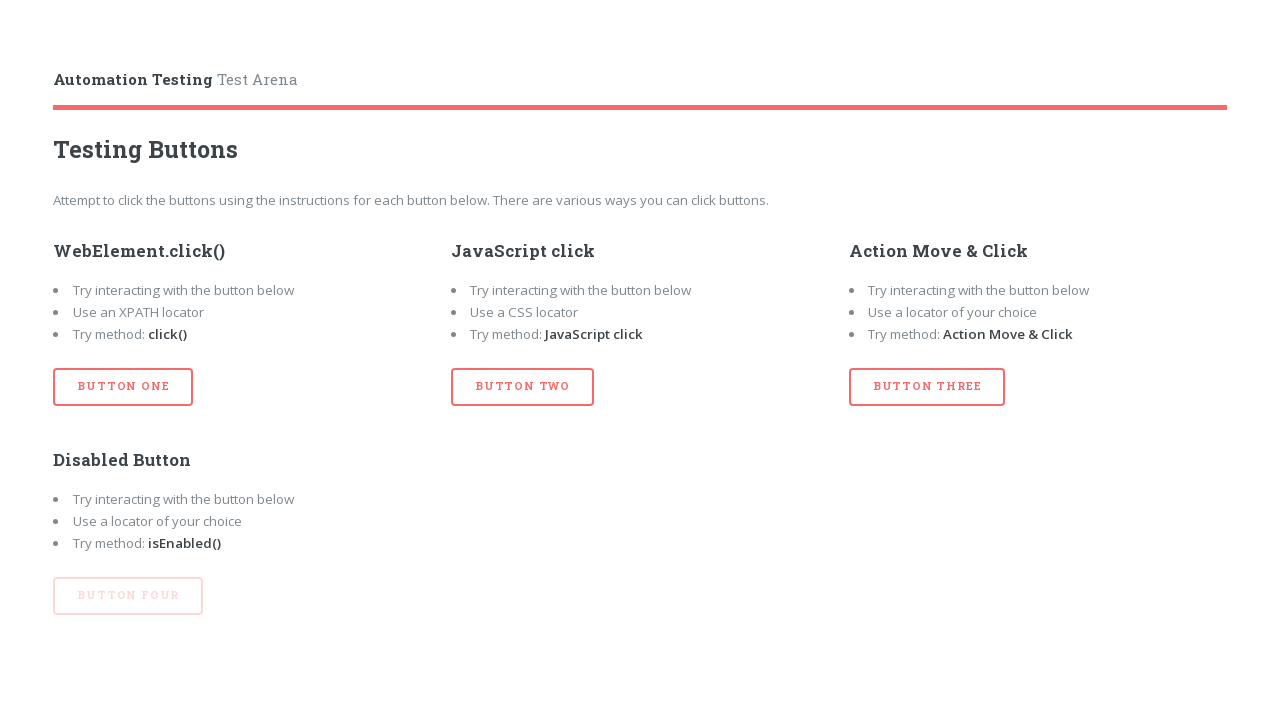

Clicked button with id 'btn_three' at (927, 387) on button#btn_three
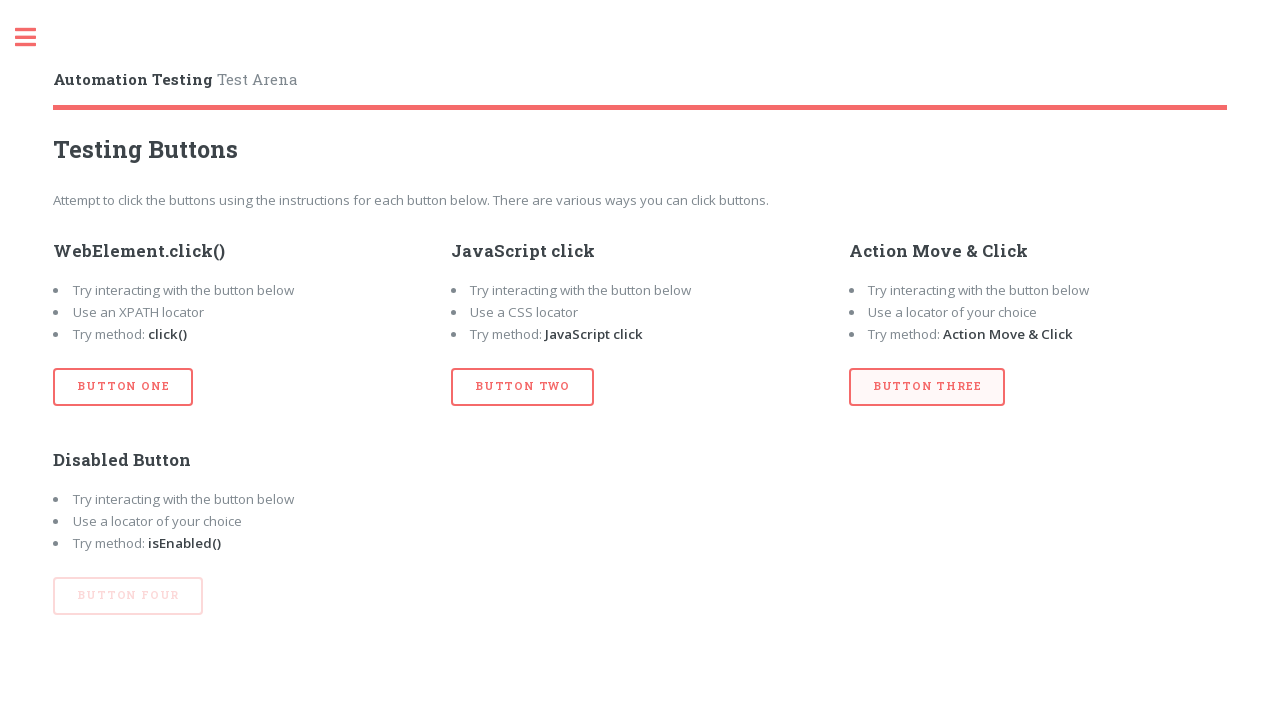

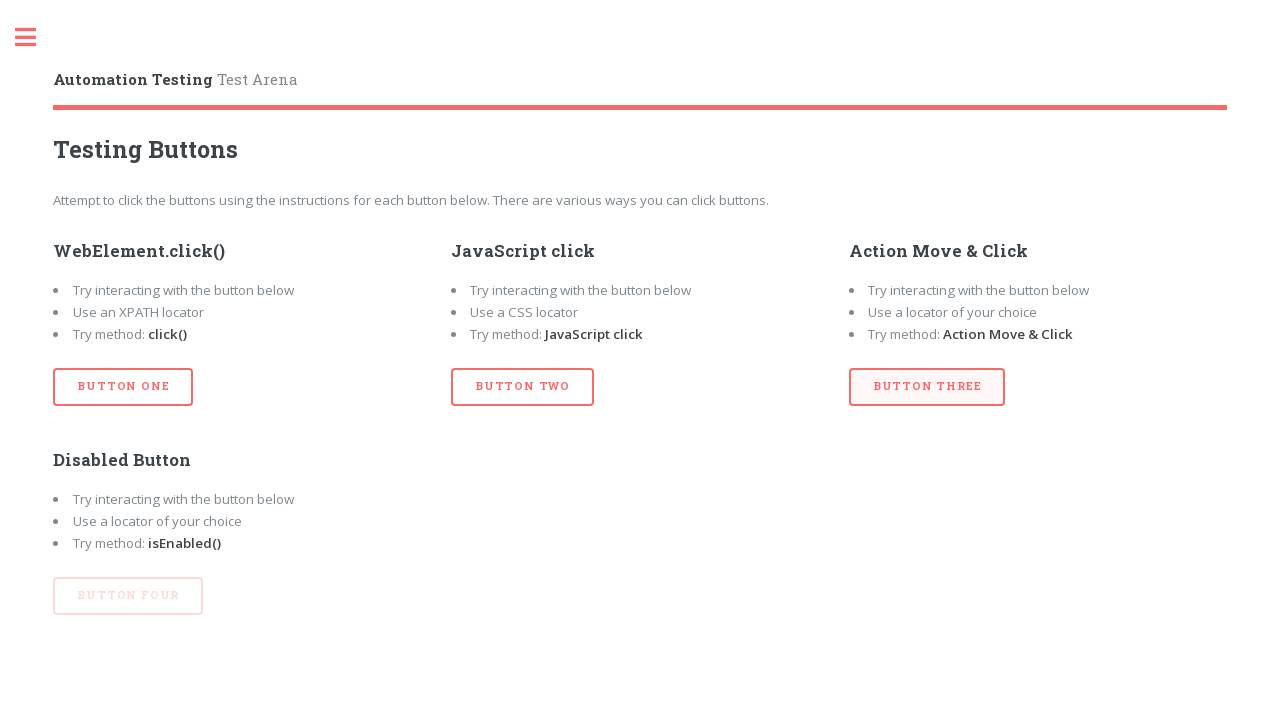